Tests handling multiple browser windows by opening popup windows and switching between them to extract text from a specific window

Starting URL: http://omayo.blogspot.com/

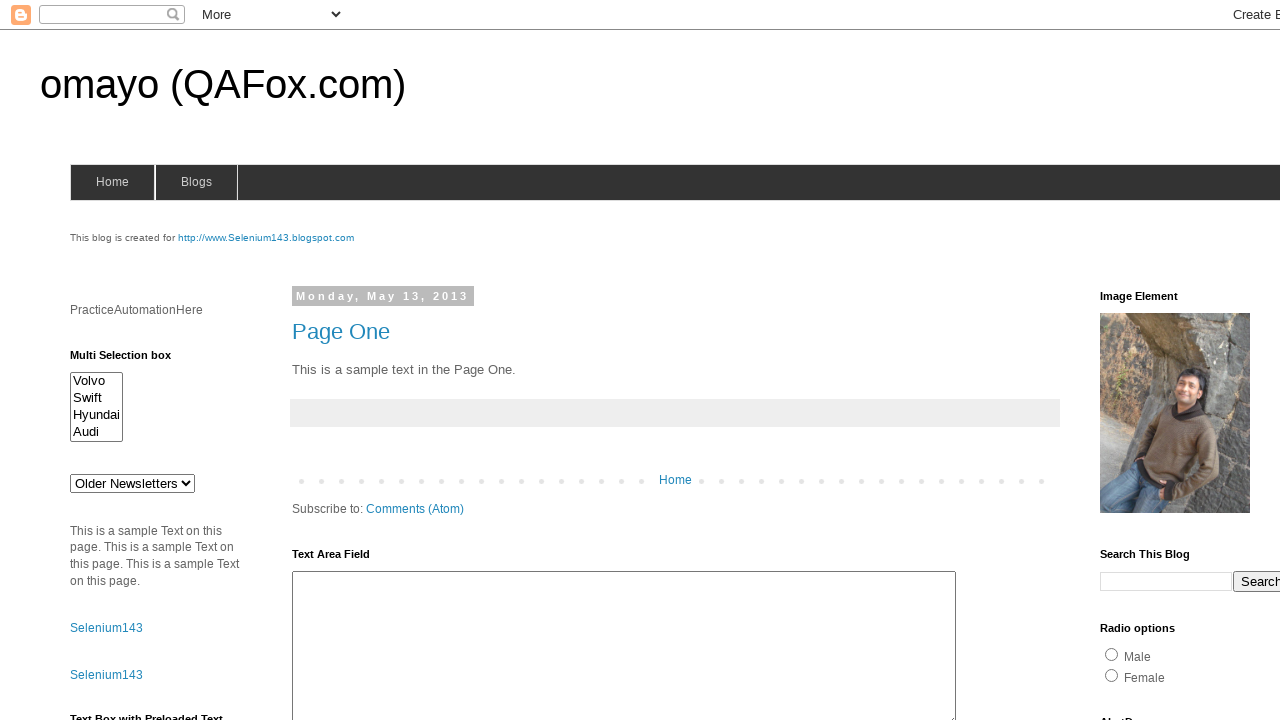

Clicked 'Open a popup window' link to open first popup at (132, 360) on xpath=//a[contains(text(),'Open a popup window')]
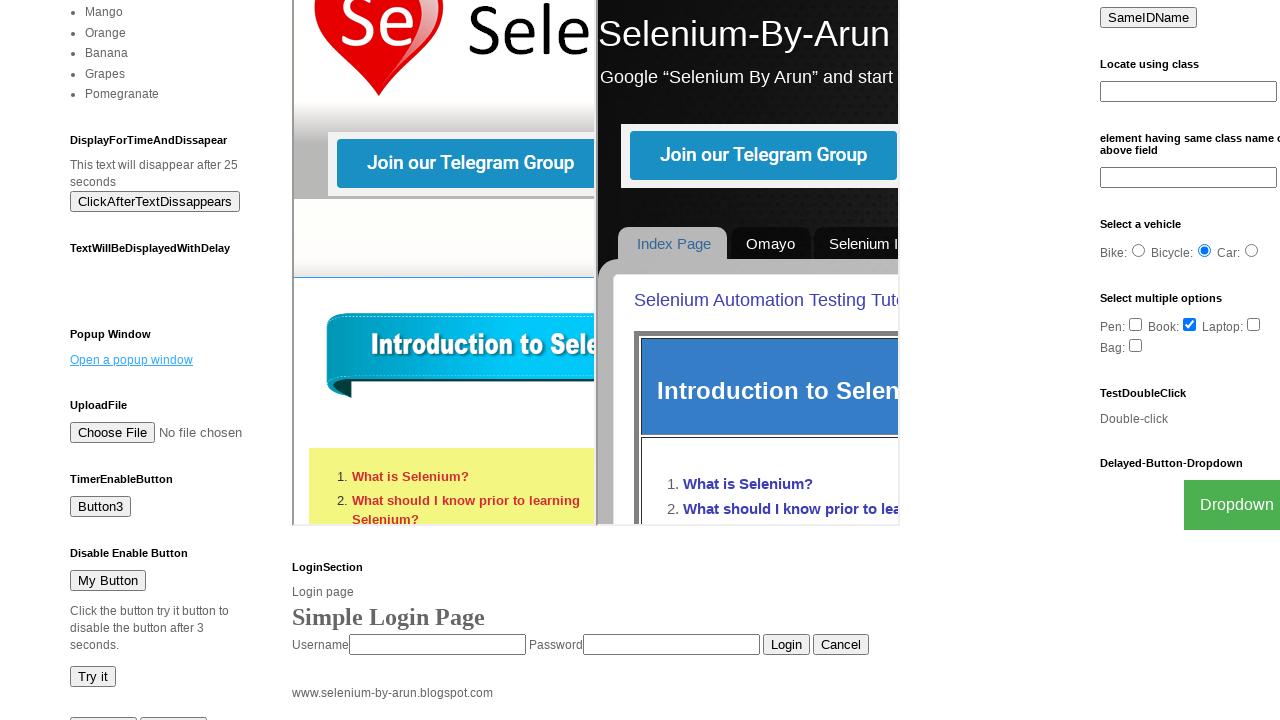

Clicked 'Blogger' link to open second popup window at (753, 673) on a:text('Blogger')
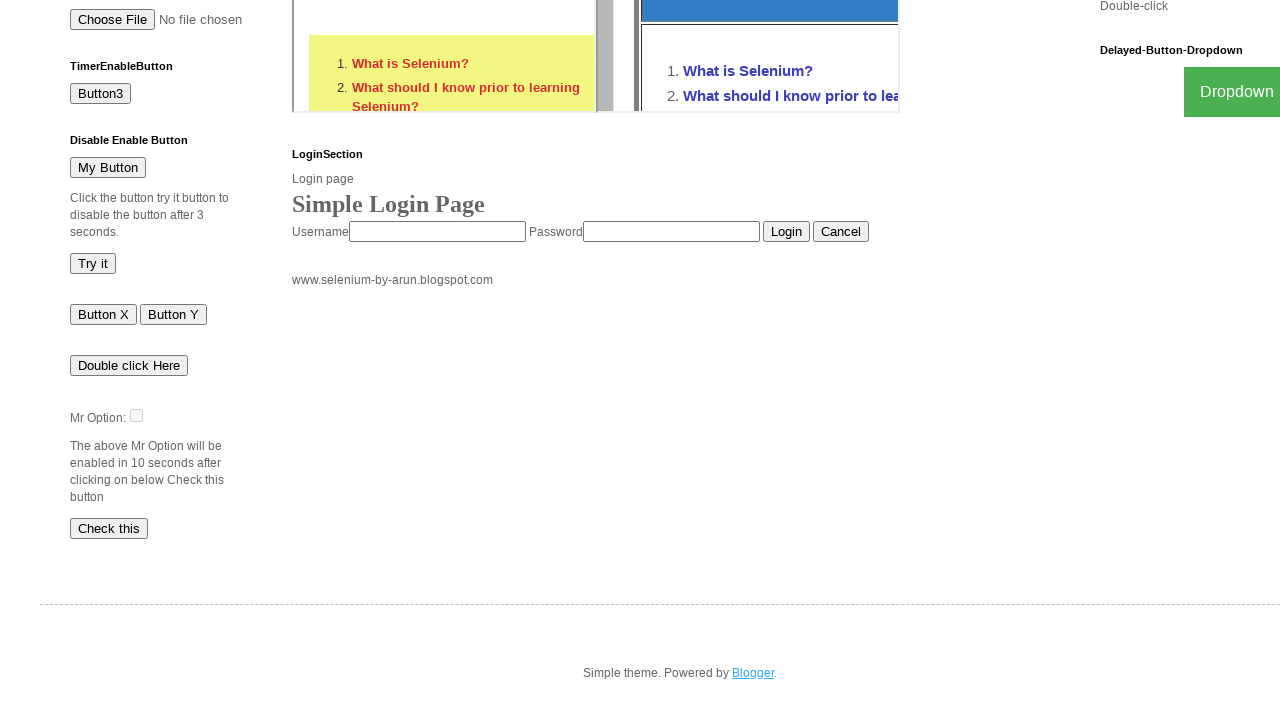

Retrieved all open pages/windows from context
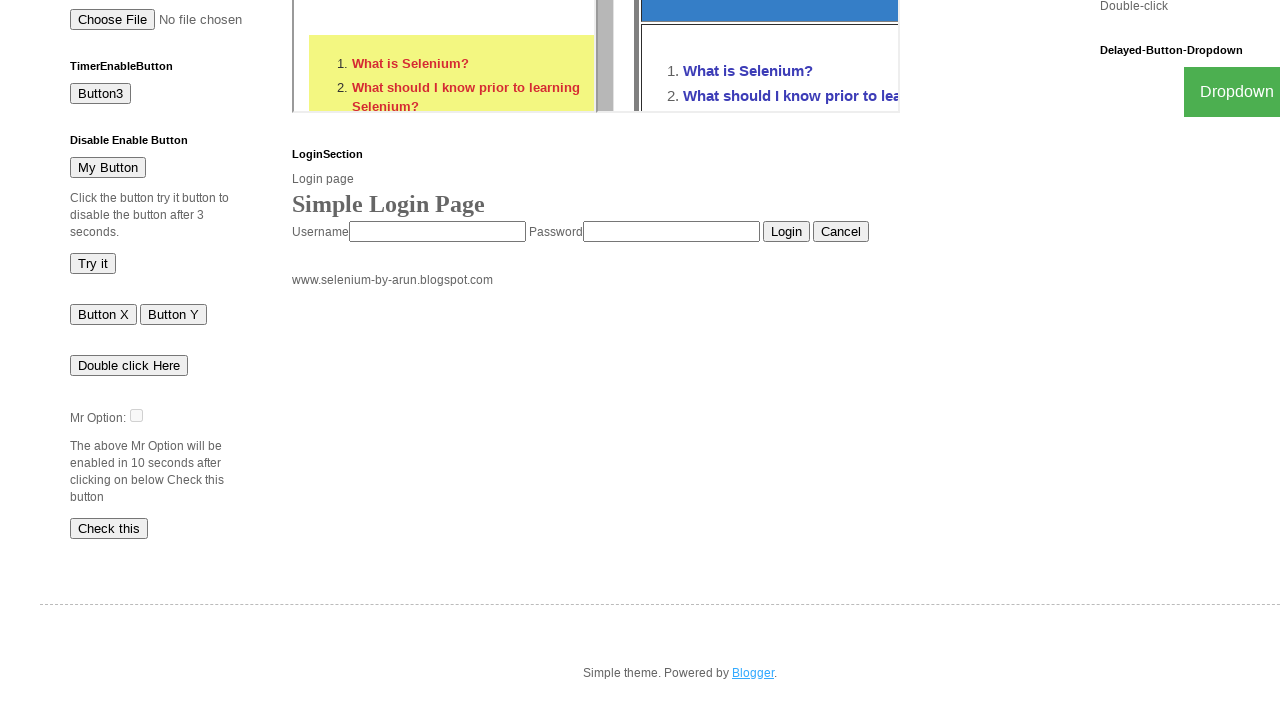

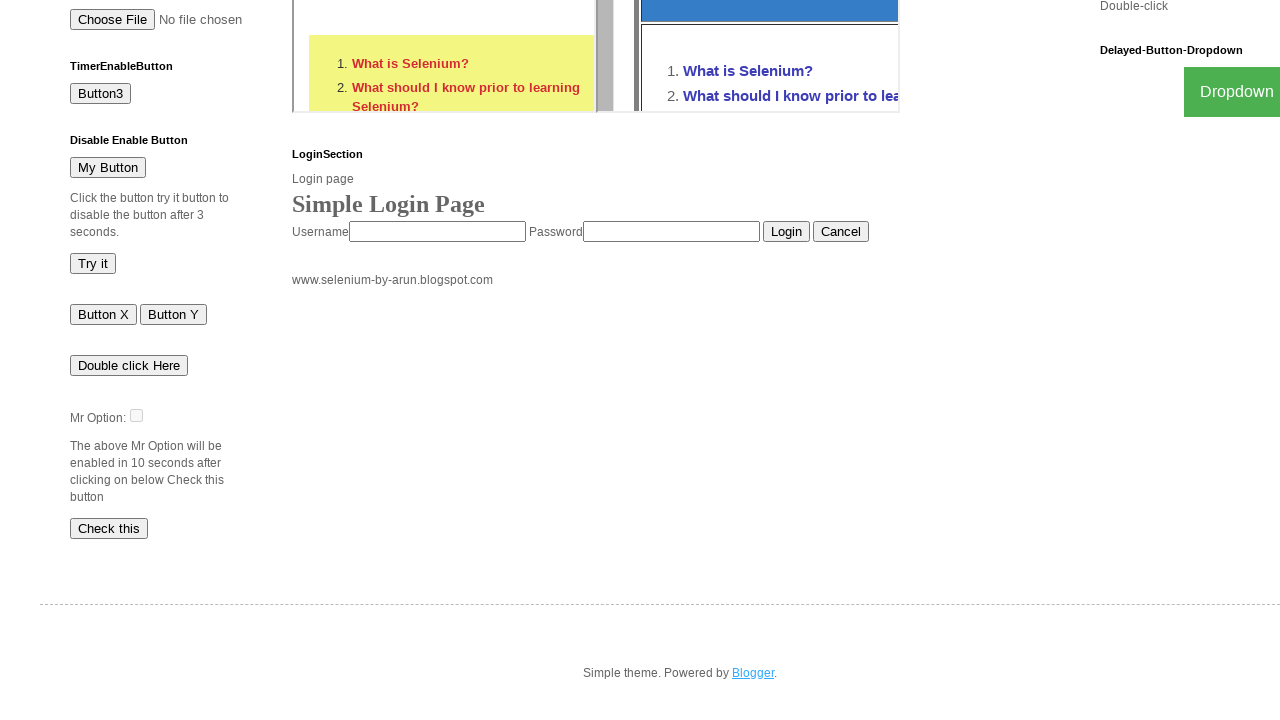